Tests the blog search functionality by entering a search term and submitting the search form to view results

Starting URL: https://wpblog.x0y1.com/

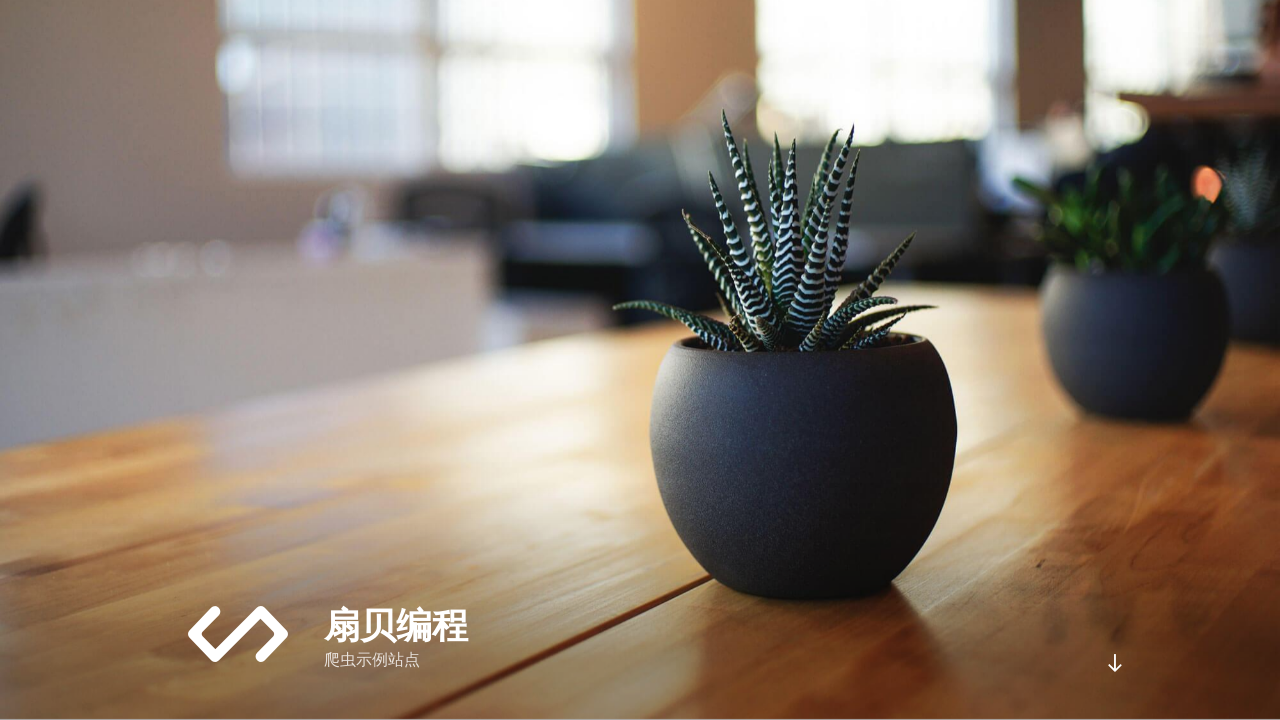

Filled search field with 'python' on .search-field
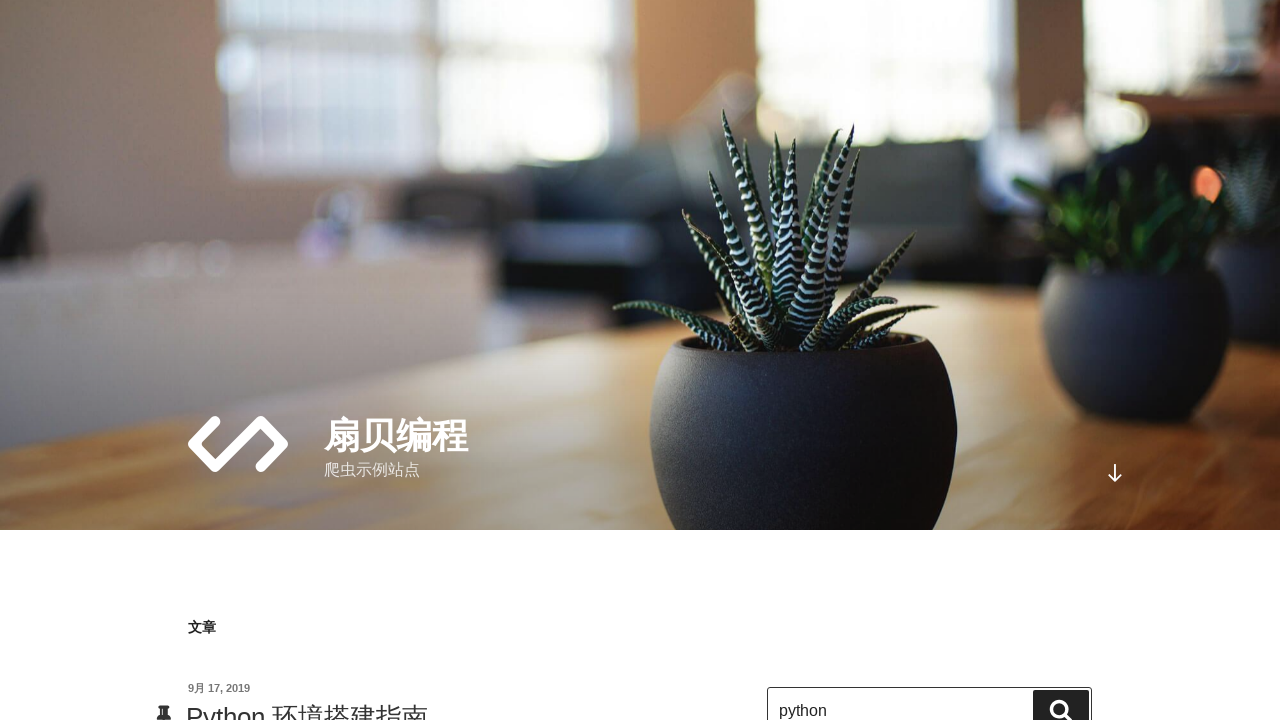

Clicked search submit button at (1061, 699) on .search-submit
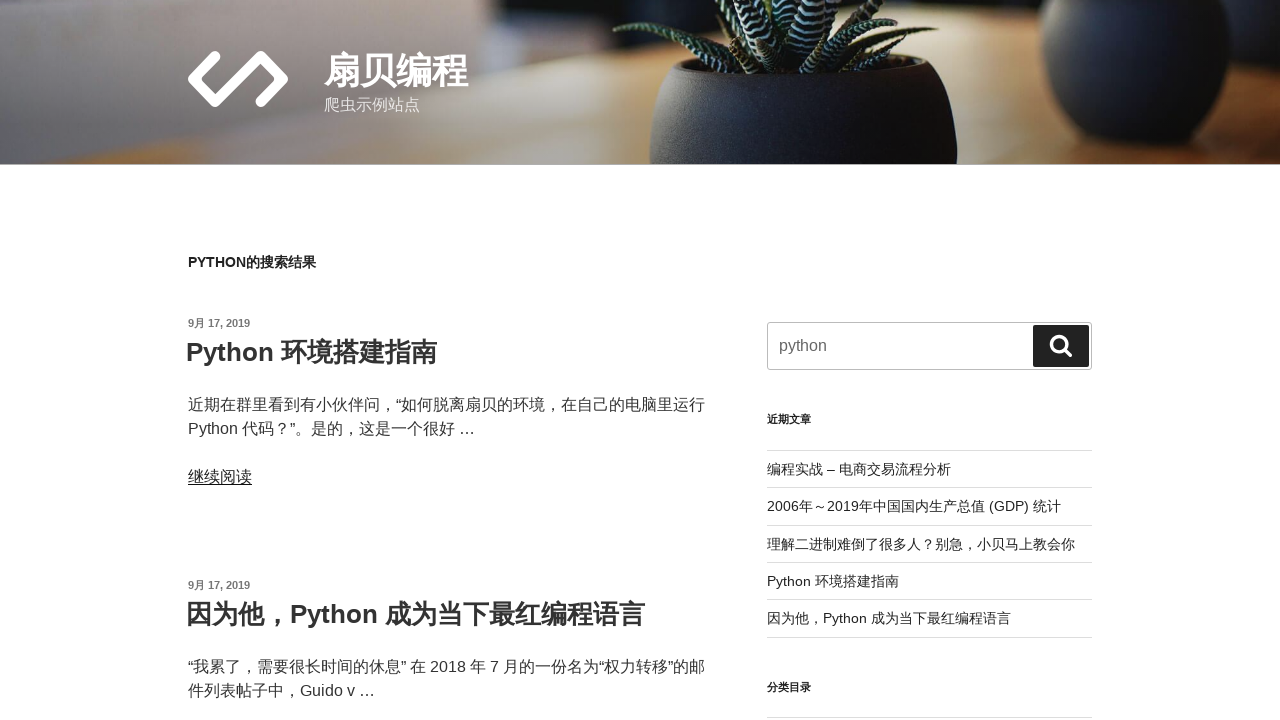

Search results loaded successfully
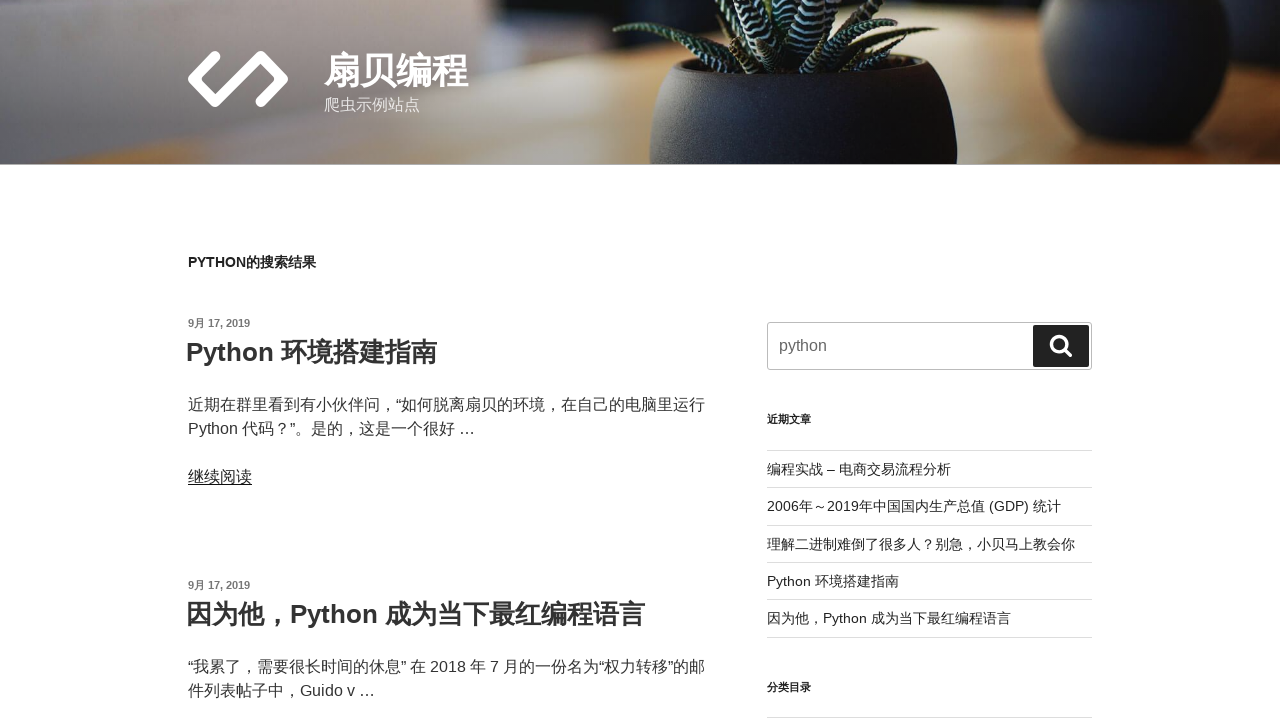

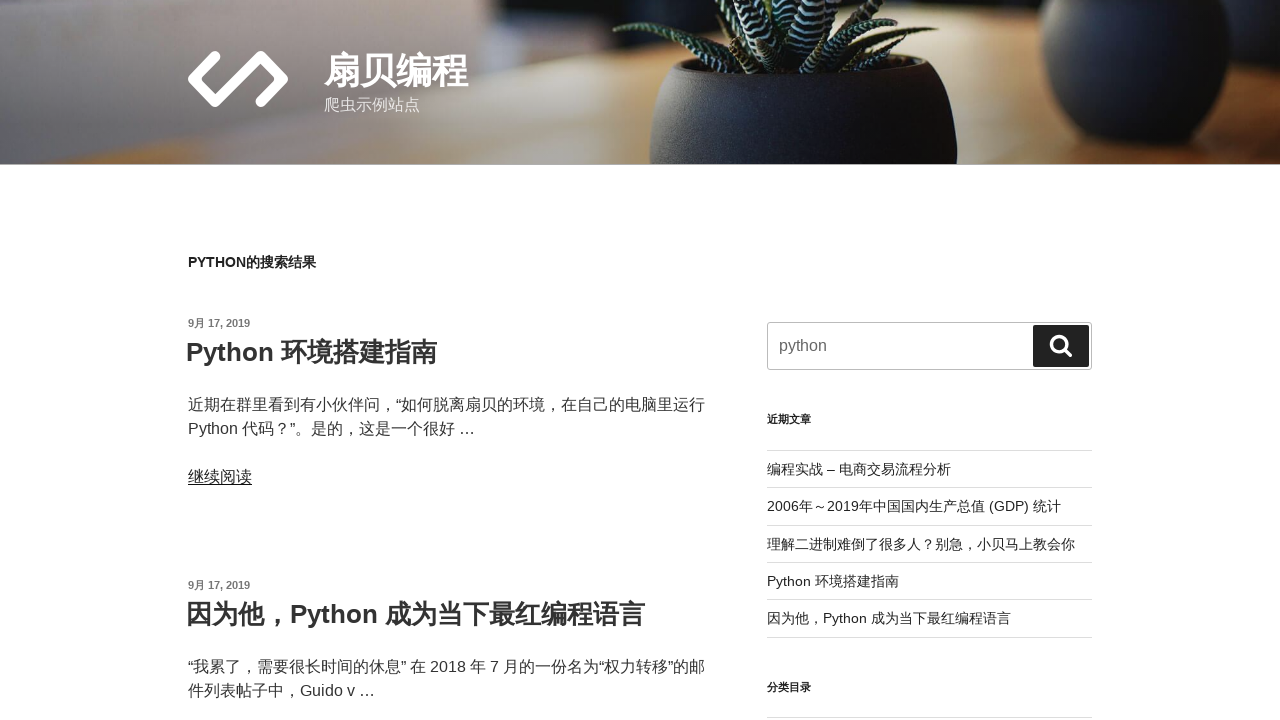